Completes a multi-step puzzle challenge by solving three riddles in sequence: entering 'rock' for the stone riddle, using the resulting password for the secrets riddle, and identifying the richest merchant

Starting URL: https://techstepacademy.com/trial-of-the-stones

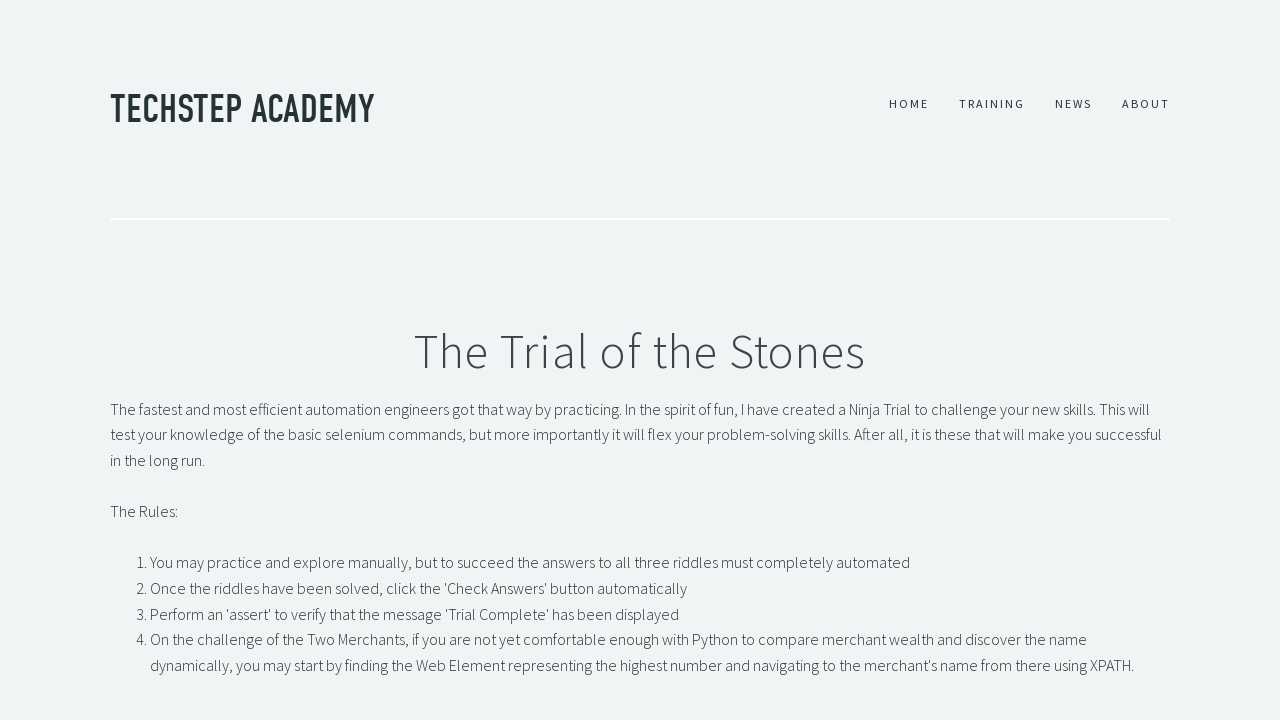

Filled stone riddle input with 'rock' on #r1Input
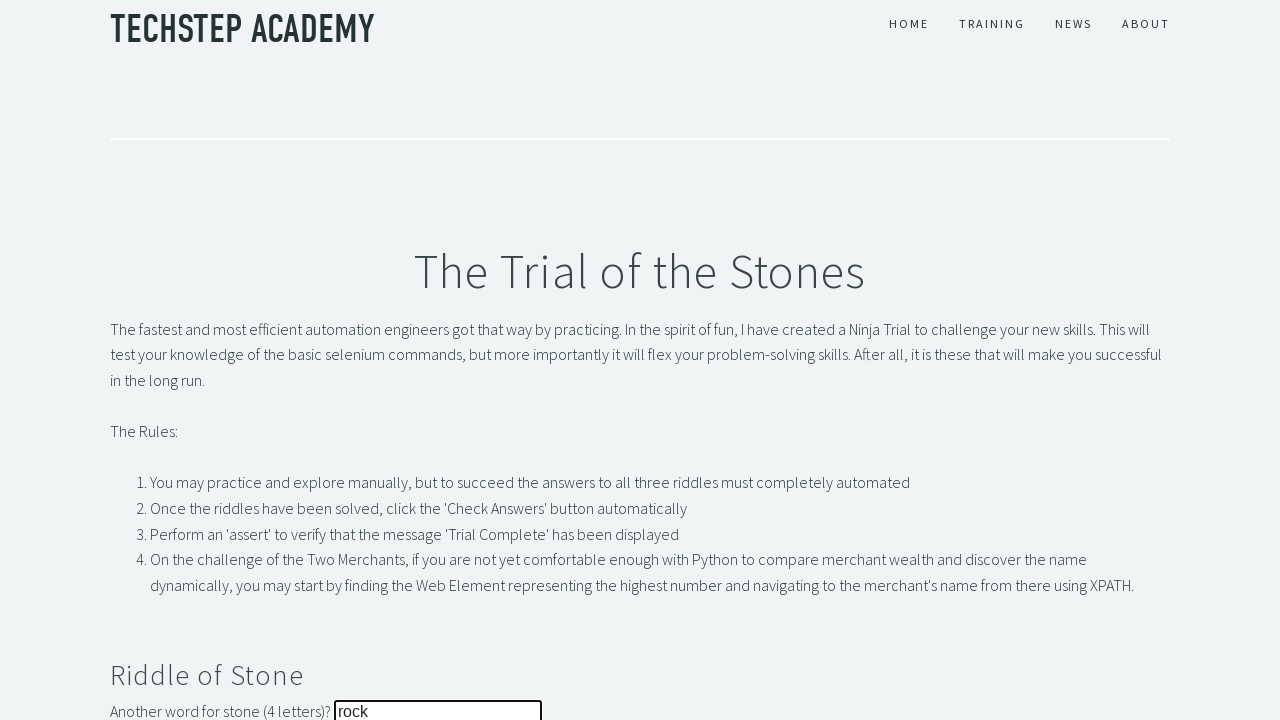

Clicked stone riddle submit button at (145, 360) on button#r1Btn
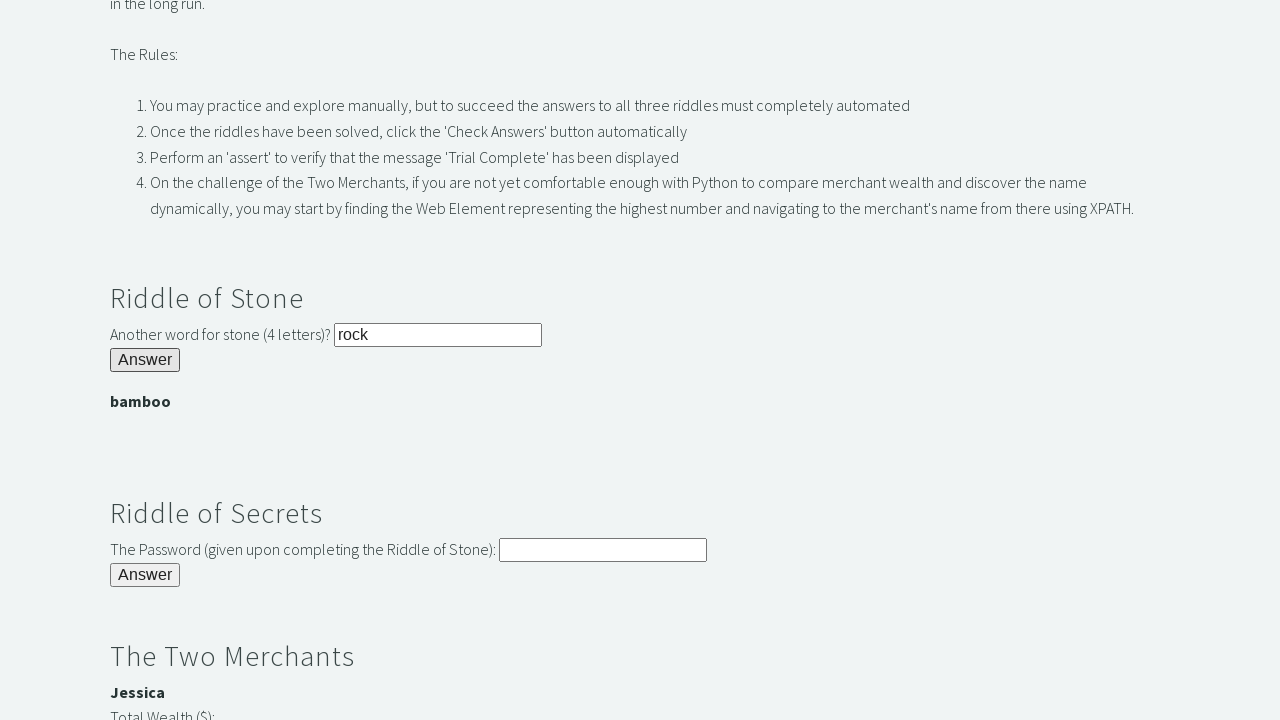

Extracted password from stone riddle result: 'bamboo'
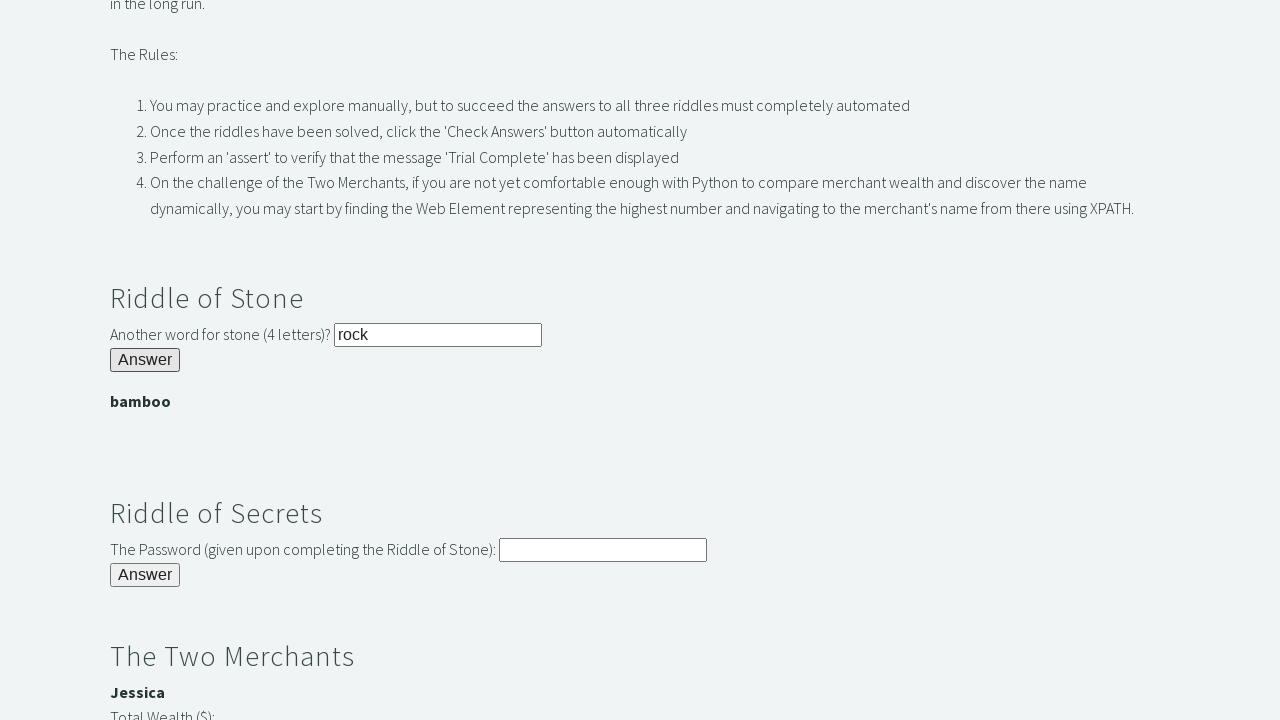

Filled secrets riddle input with extracted password on input[id='r2Input']
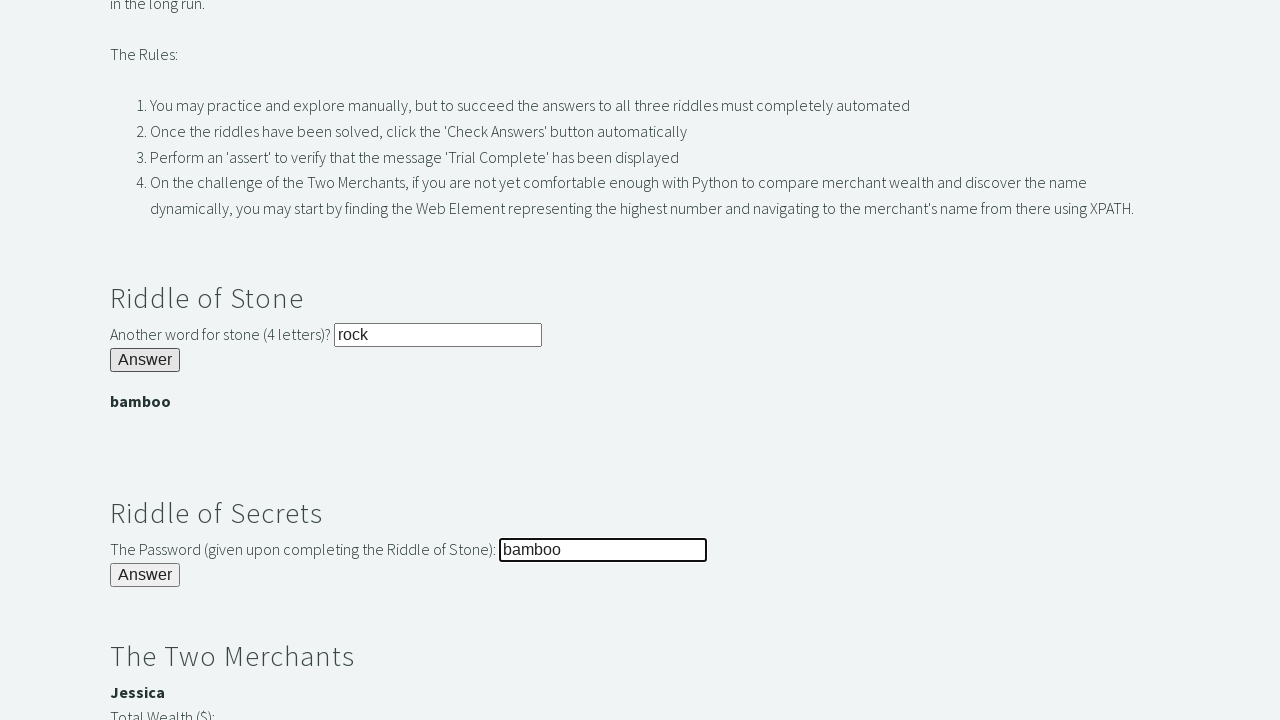

Clicked secrets riddle submit button at (145, 575) on button#r2Butn
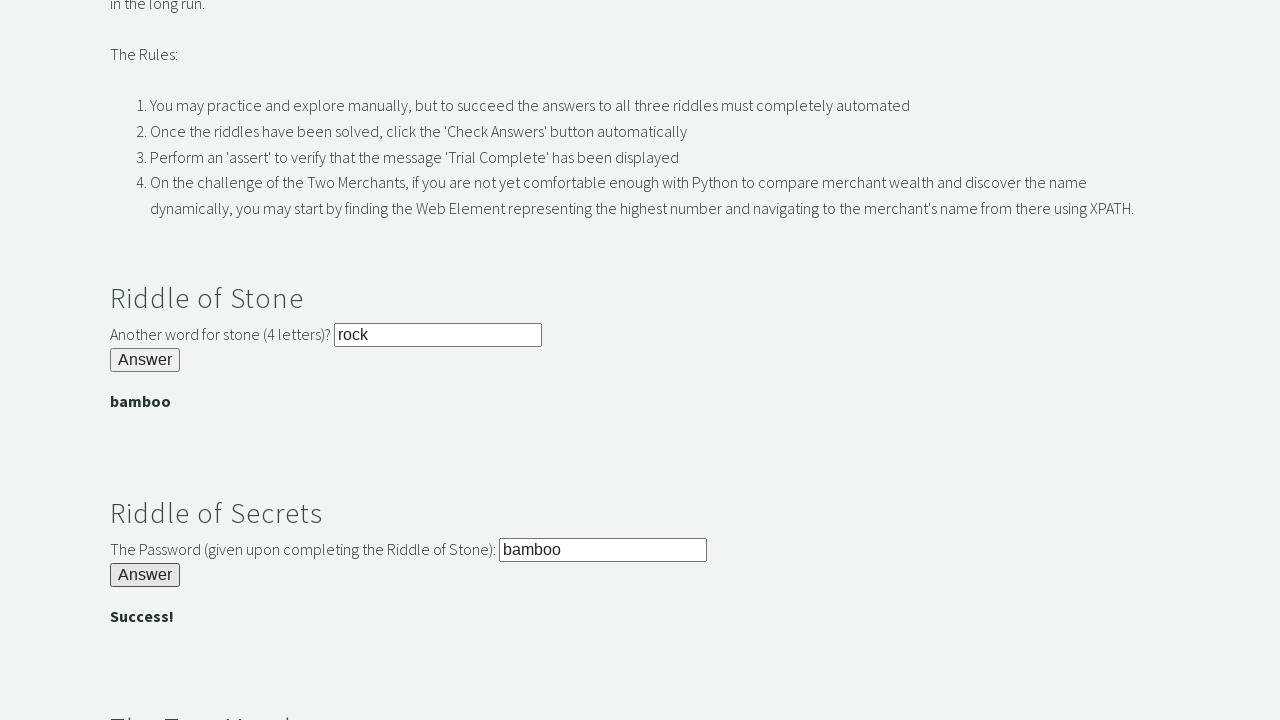

Identified richest merchant with 3000 gold: 'Jessica'
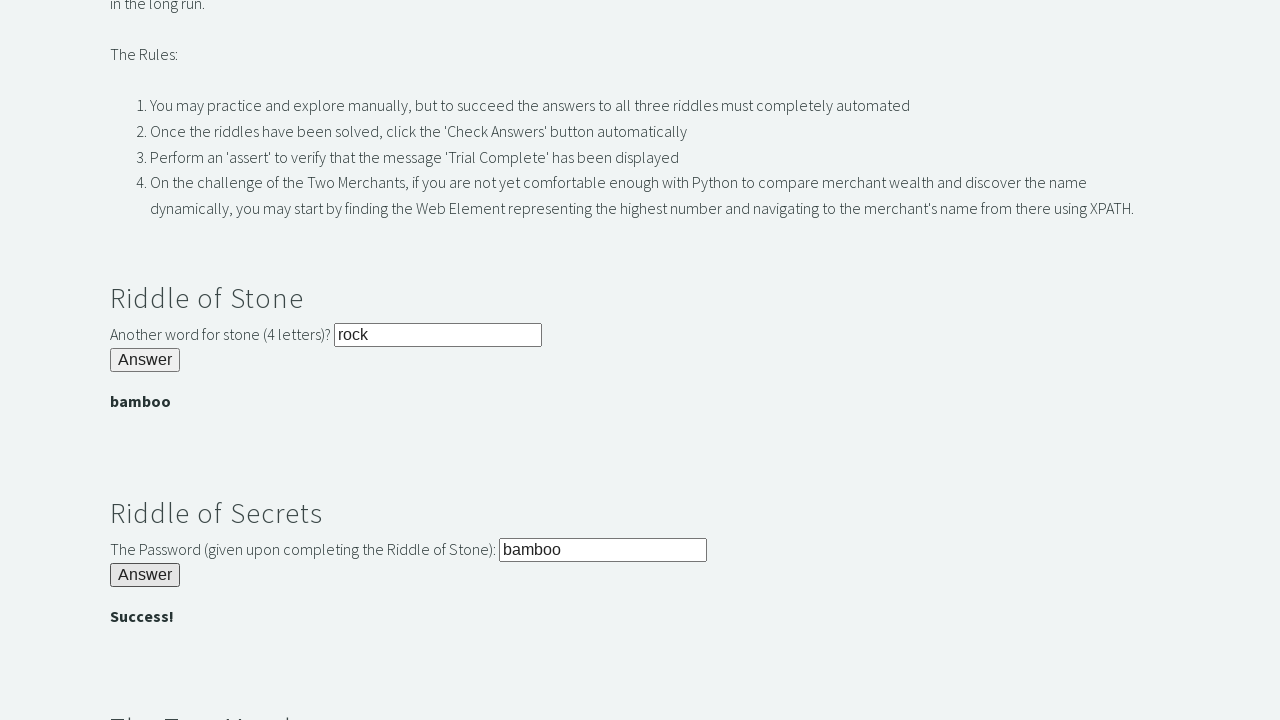

Filled merchants riddle input with richest merchant name on #r3Input
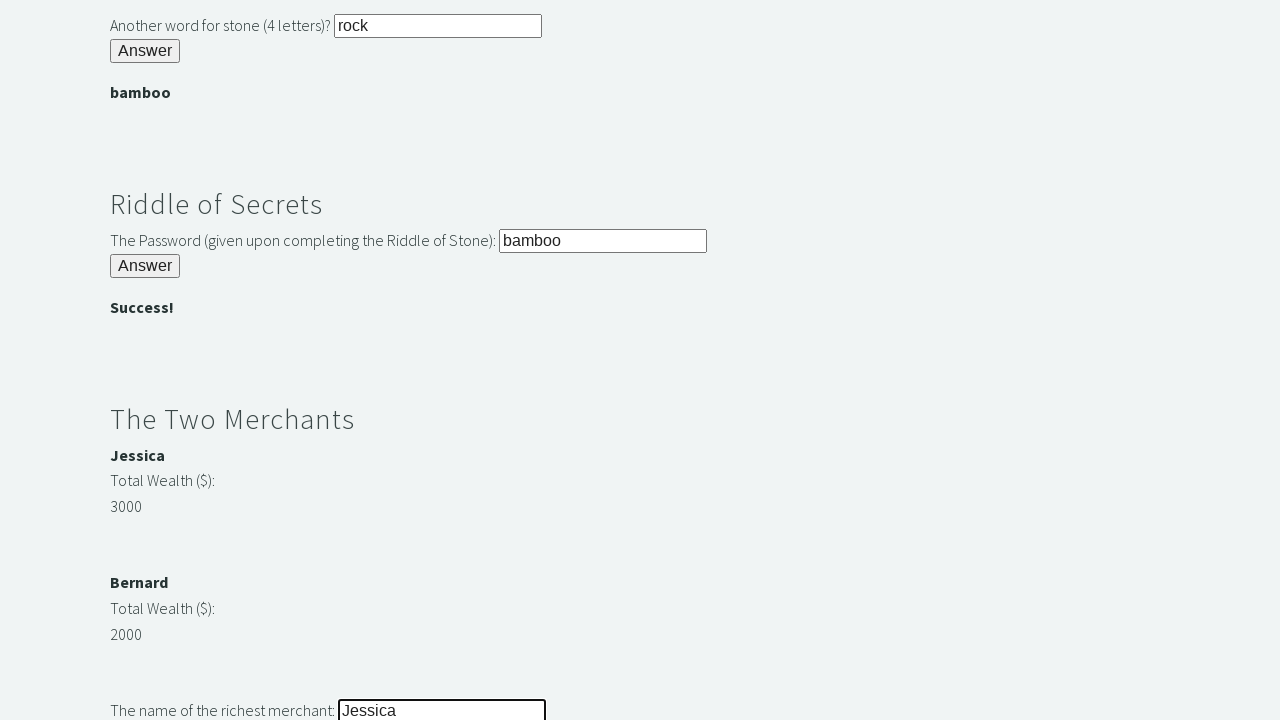

Clicked merchants riddle submit button at (145, 360) on button#r3Butn
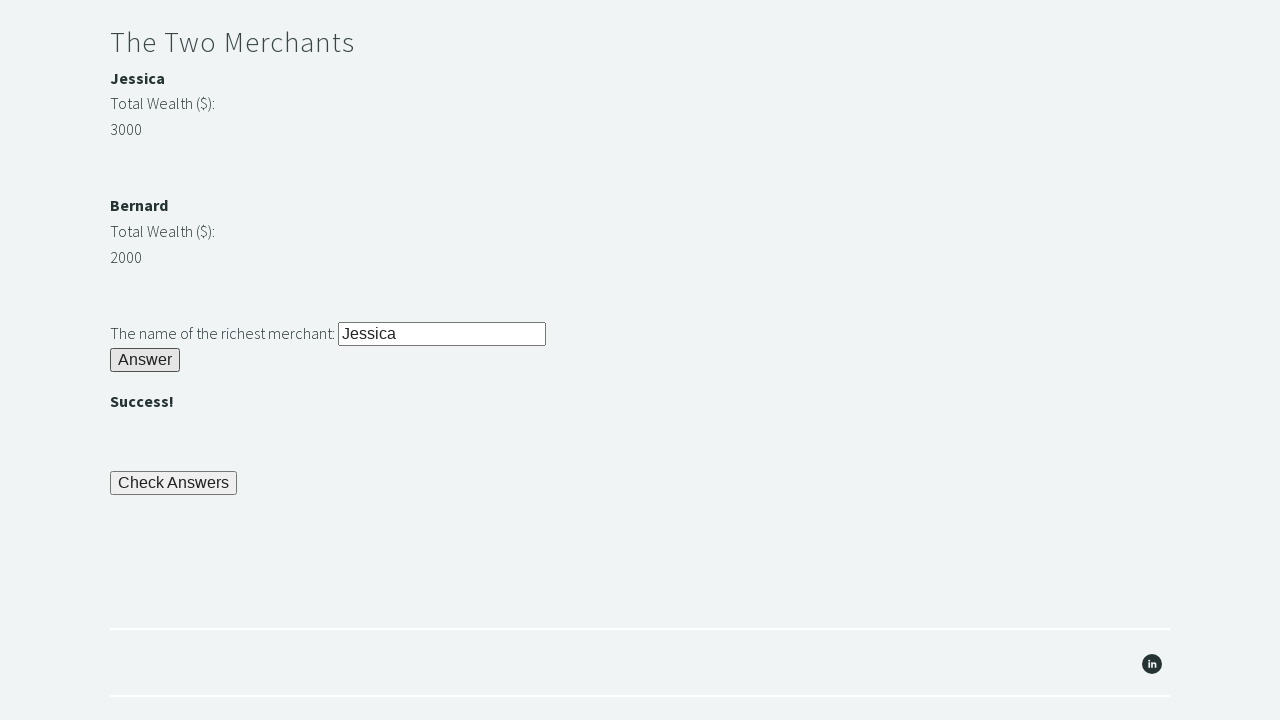

Clicked final check button to complete trial at (174, 483) on button[name='checkButn']
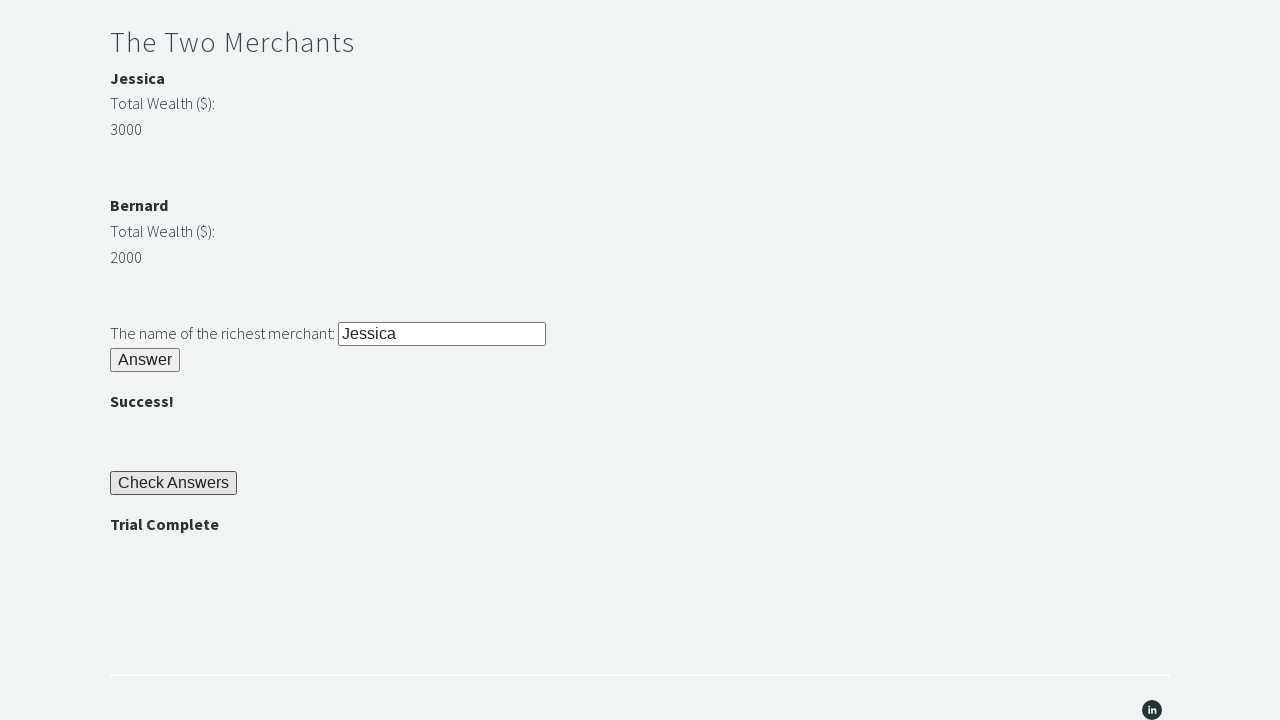

Verified trial completion message
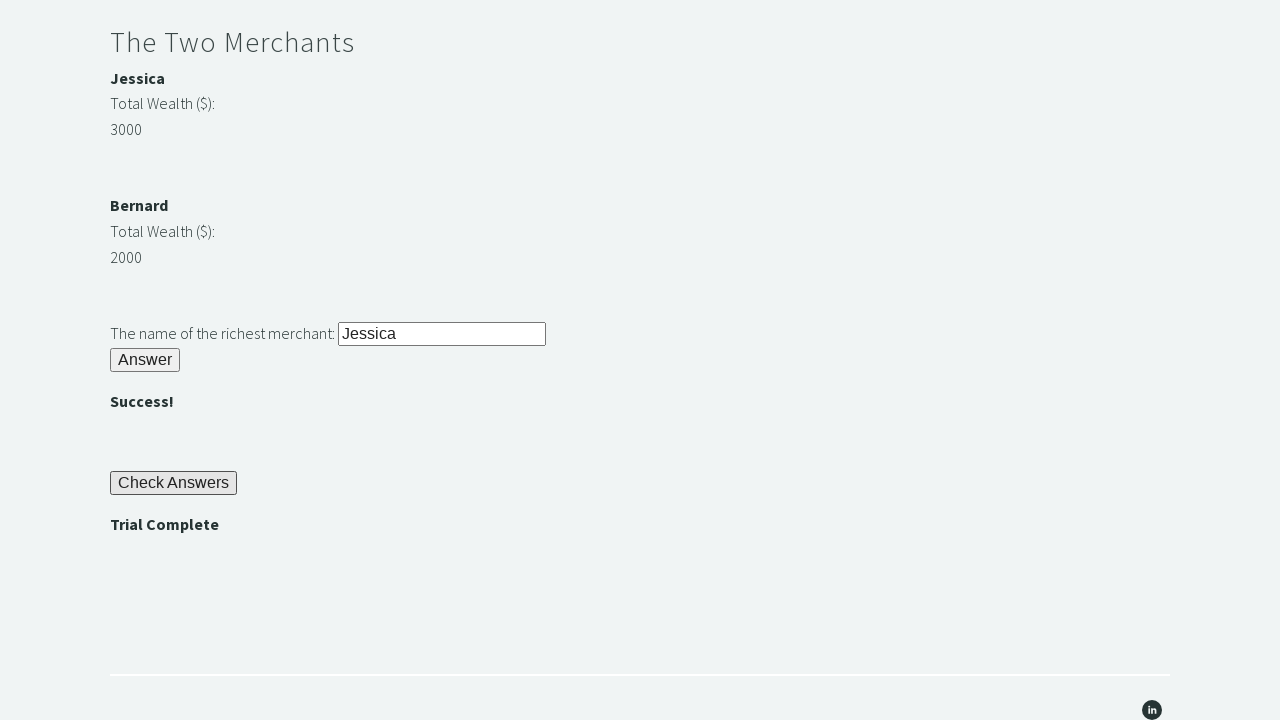

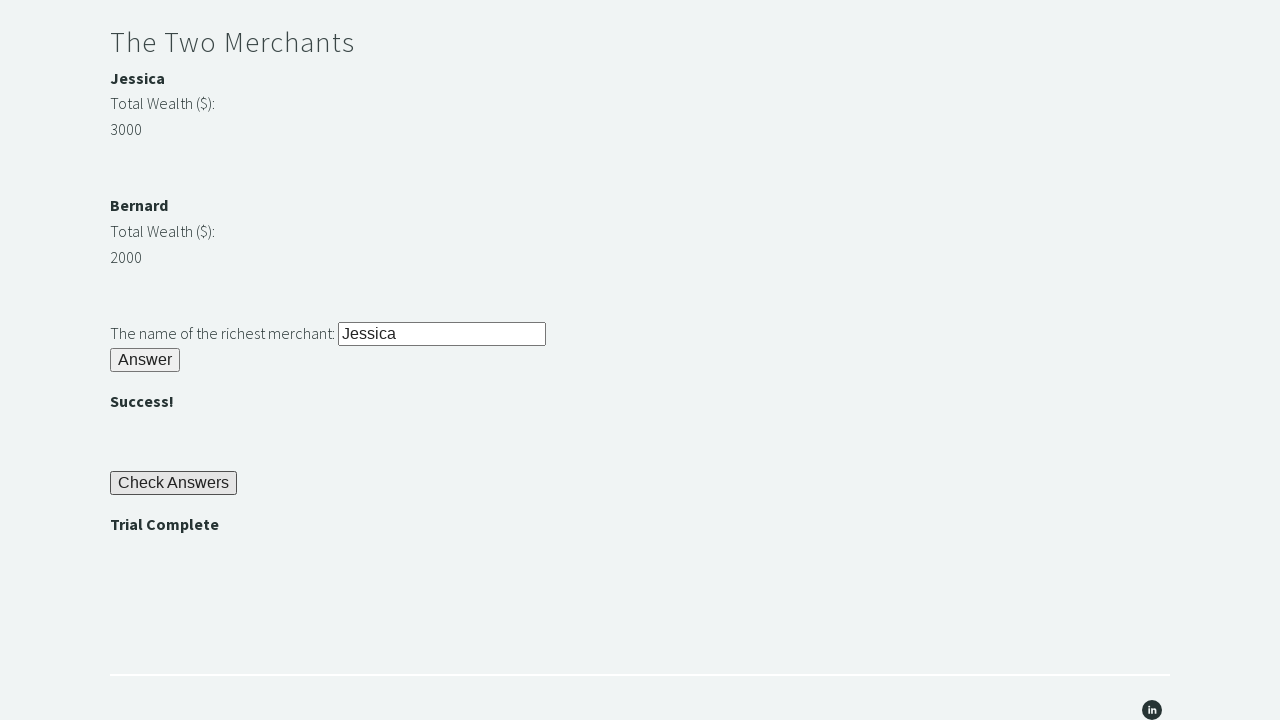